Tests the jQuery UI resizable widget by switching to the demo iframe and performing a drag action on the resize handle to resize the element by 200 pixels horizontally and 50 pixels vertically.

Starting URL: https://jqueryui.com/resizable/

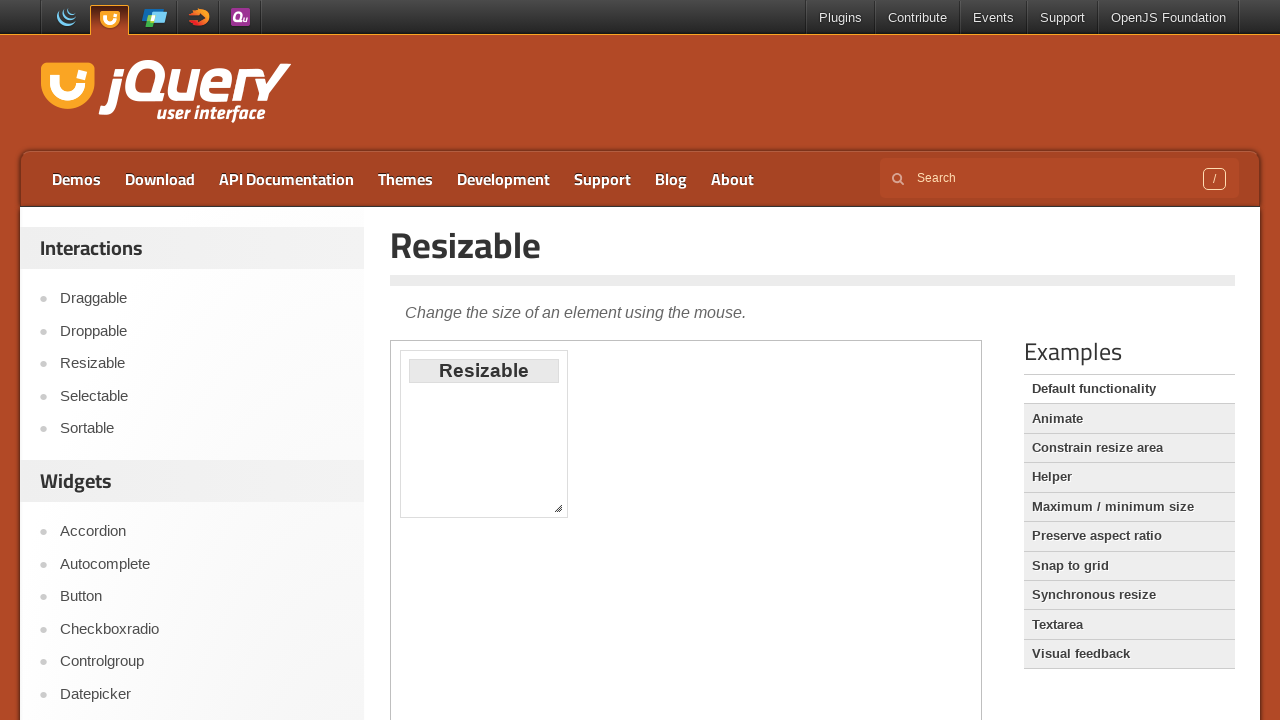

Set viewport size to 1920x1080
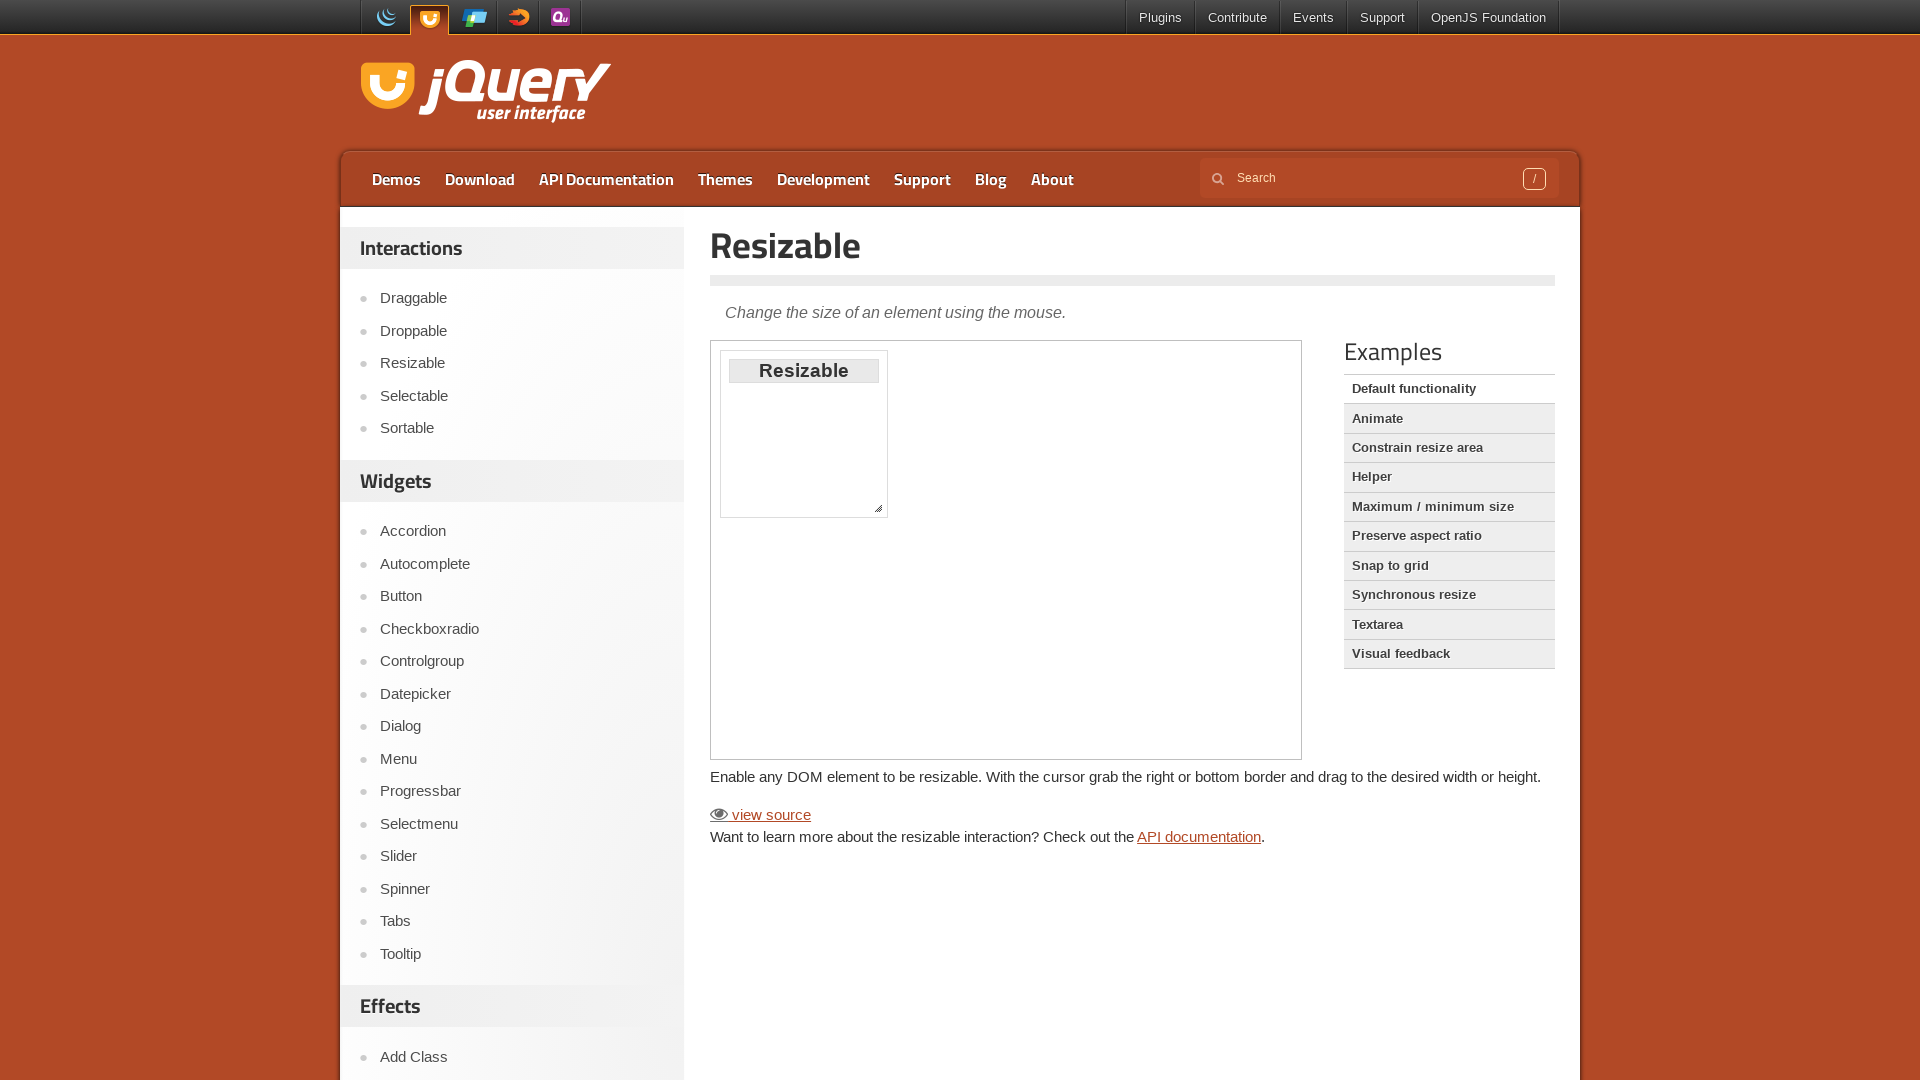

Located and switched to demo iframe
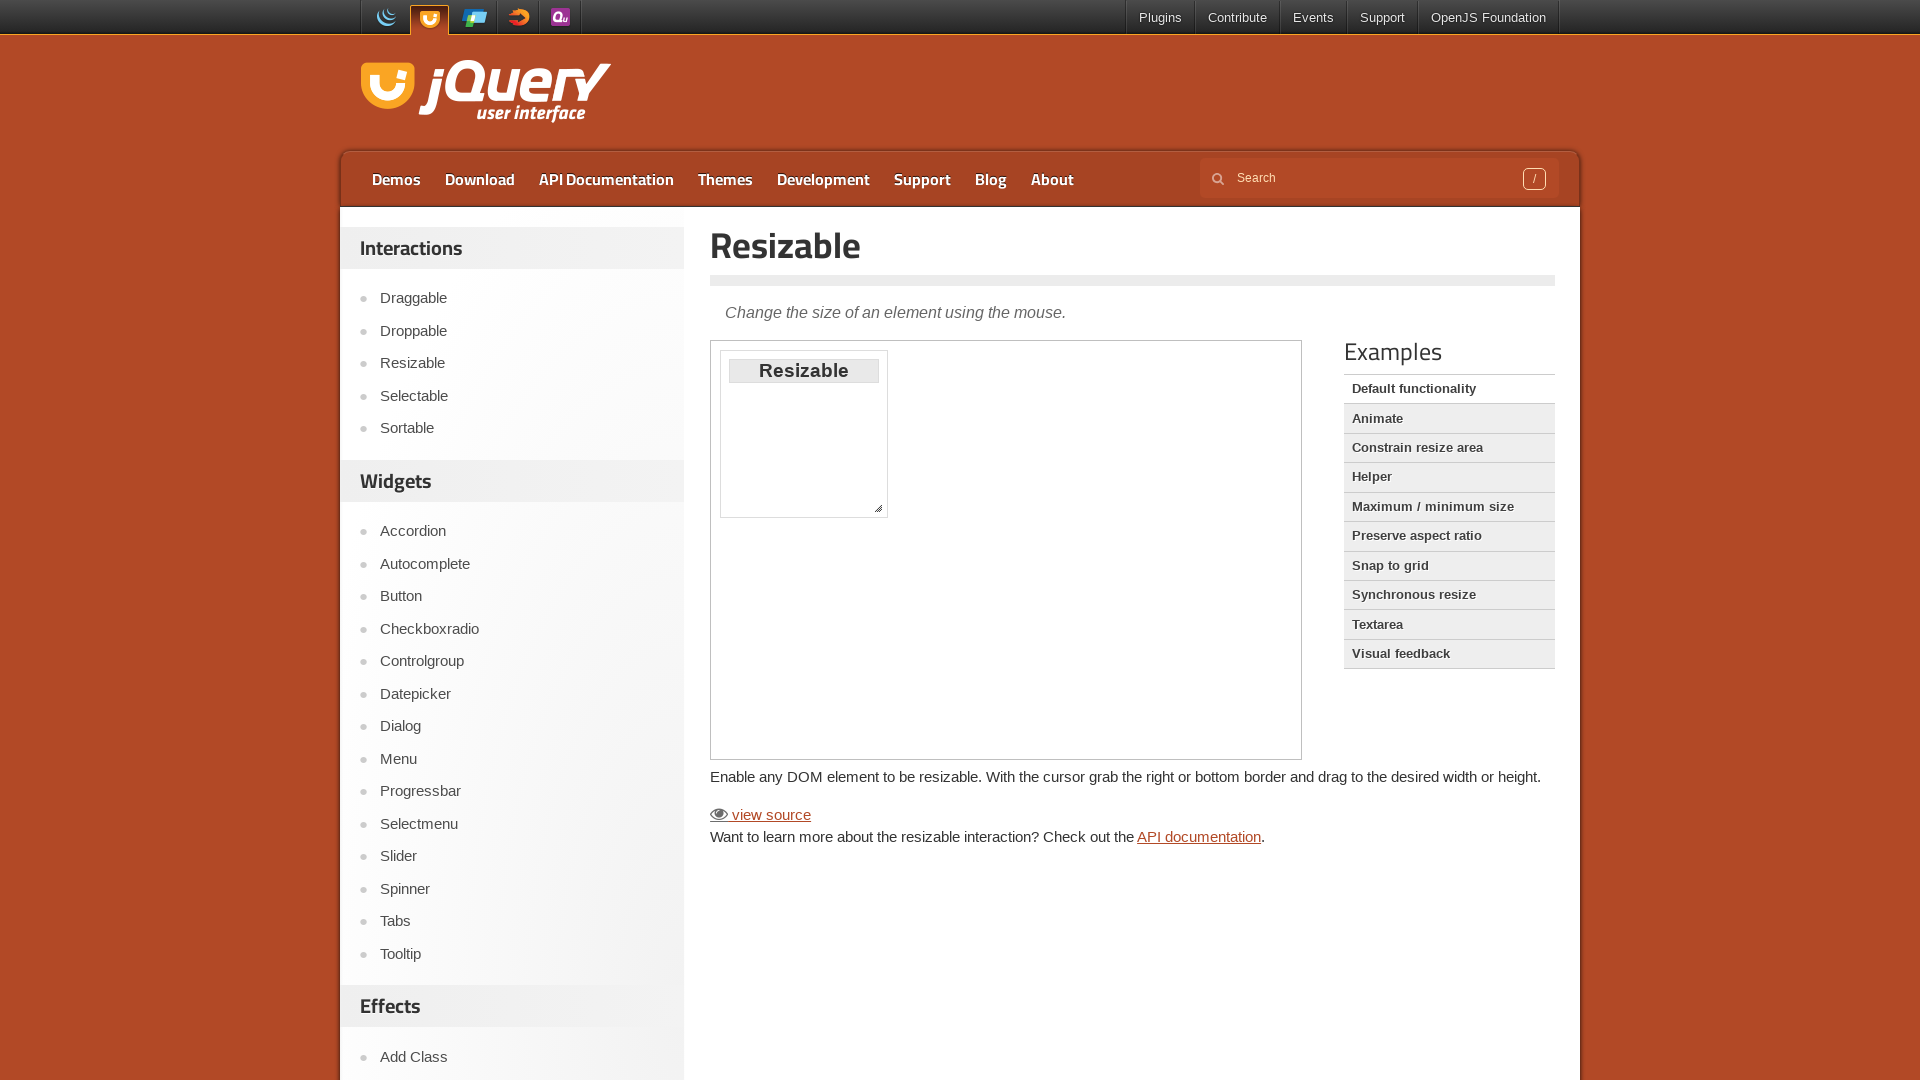

Located the southeast resize handle
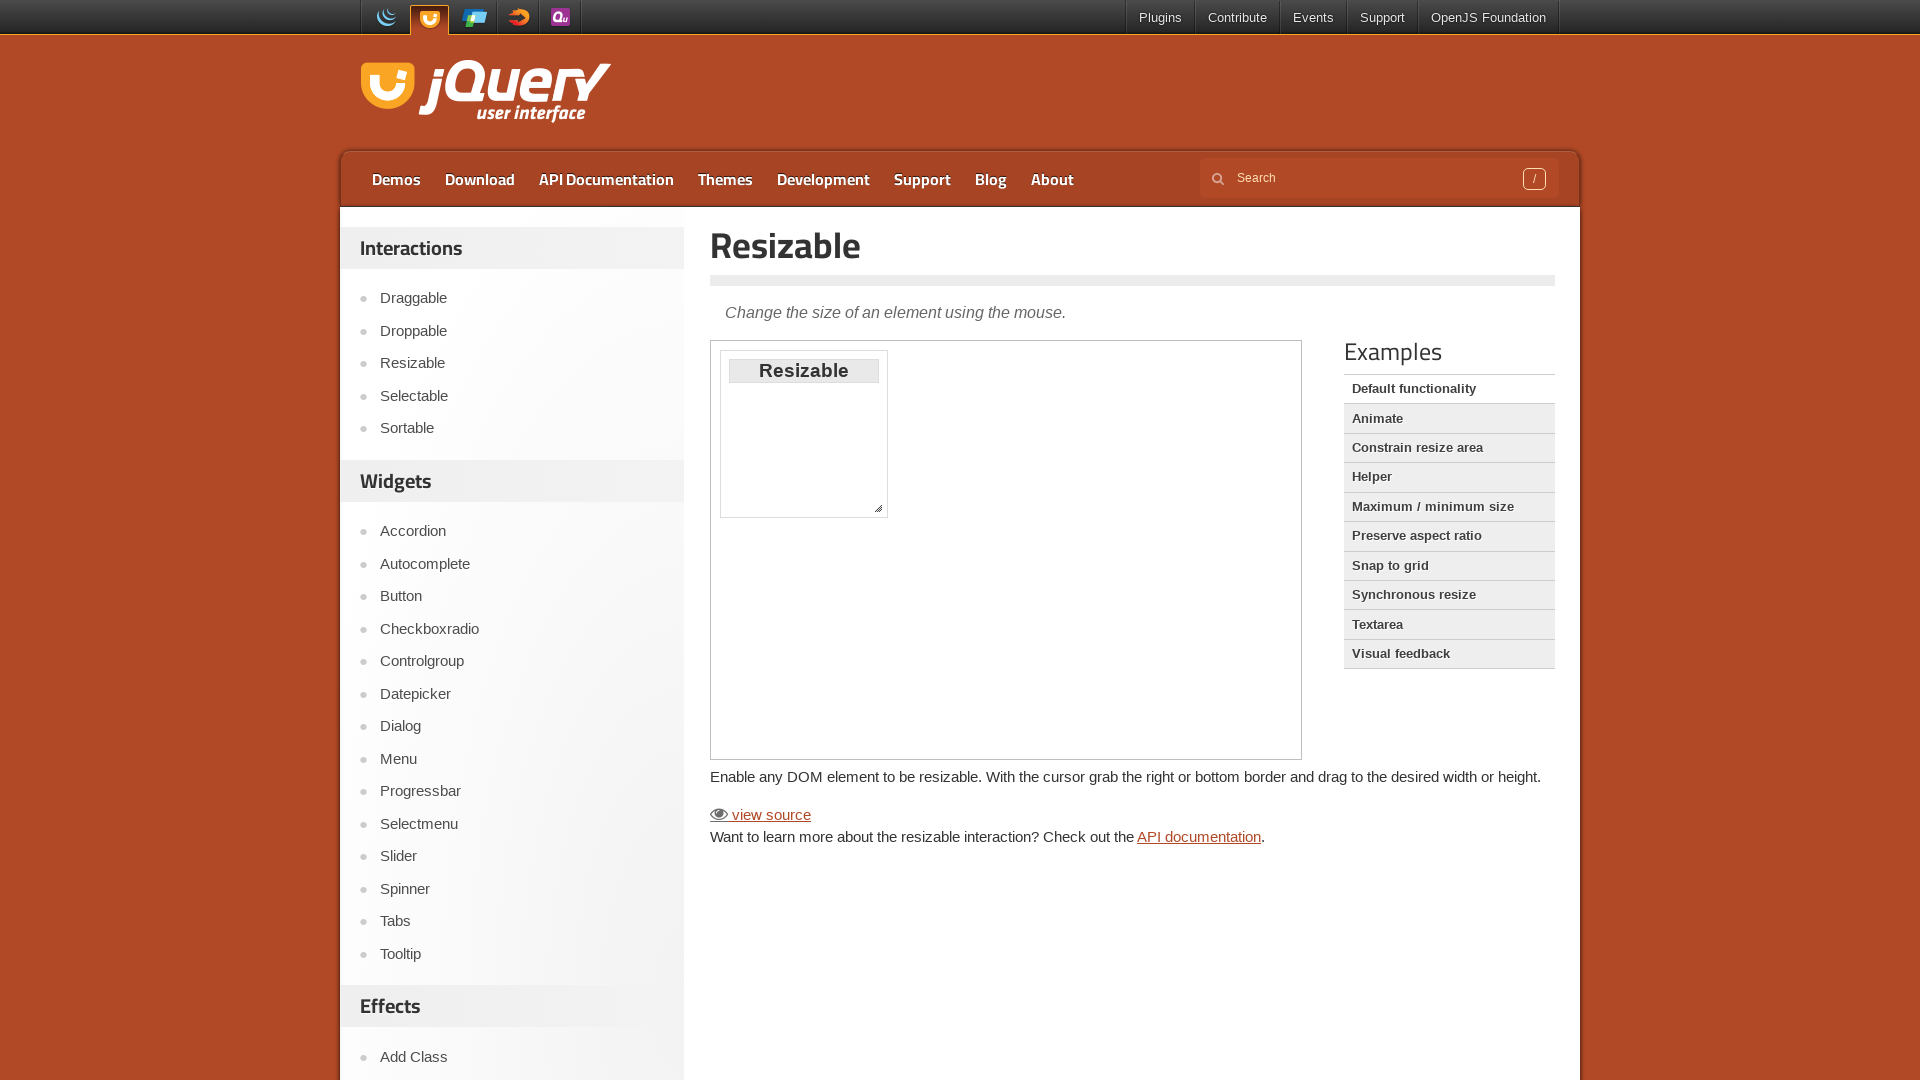

Retrieved bounding box of resize handle
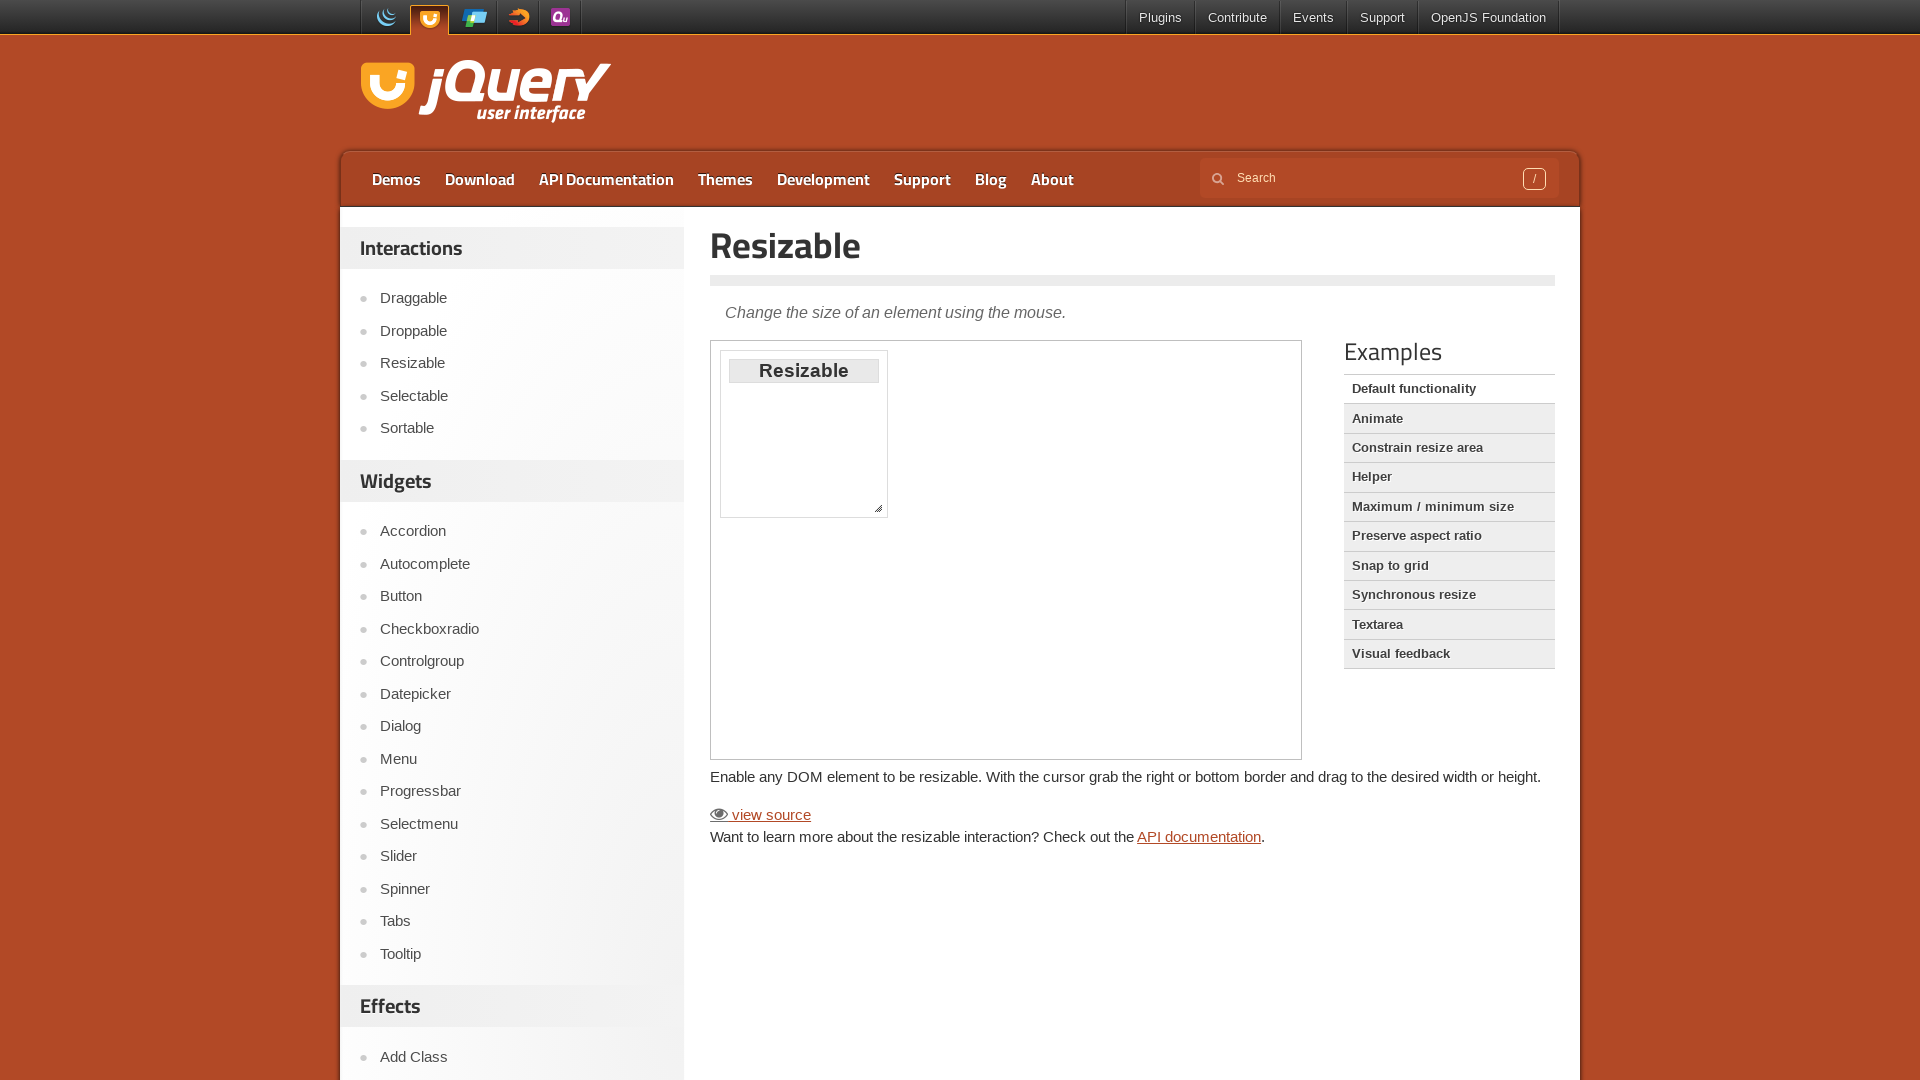

Moved mouse to resize handle center at (878, 508)
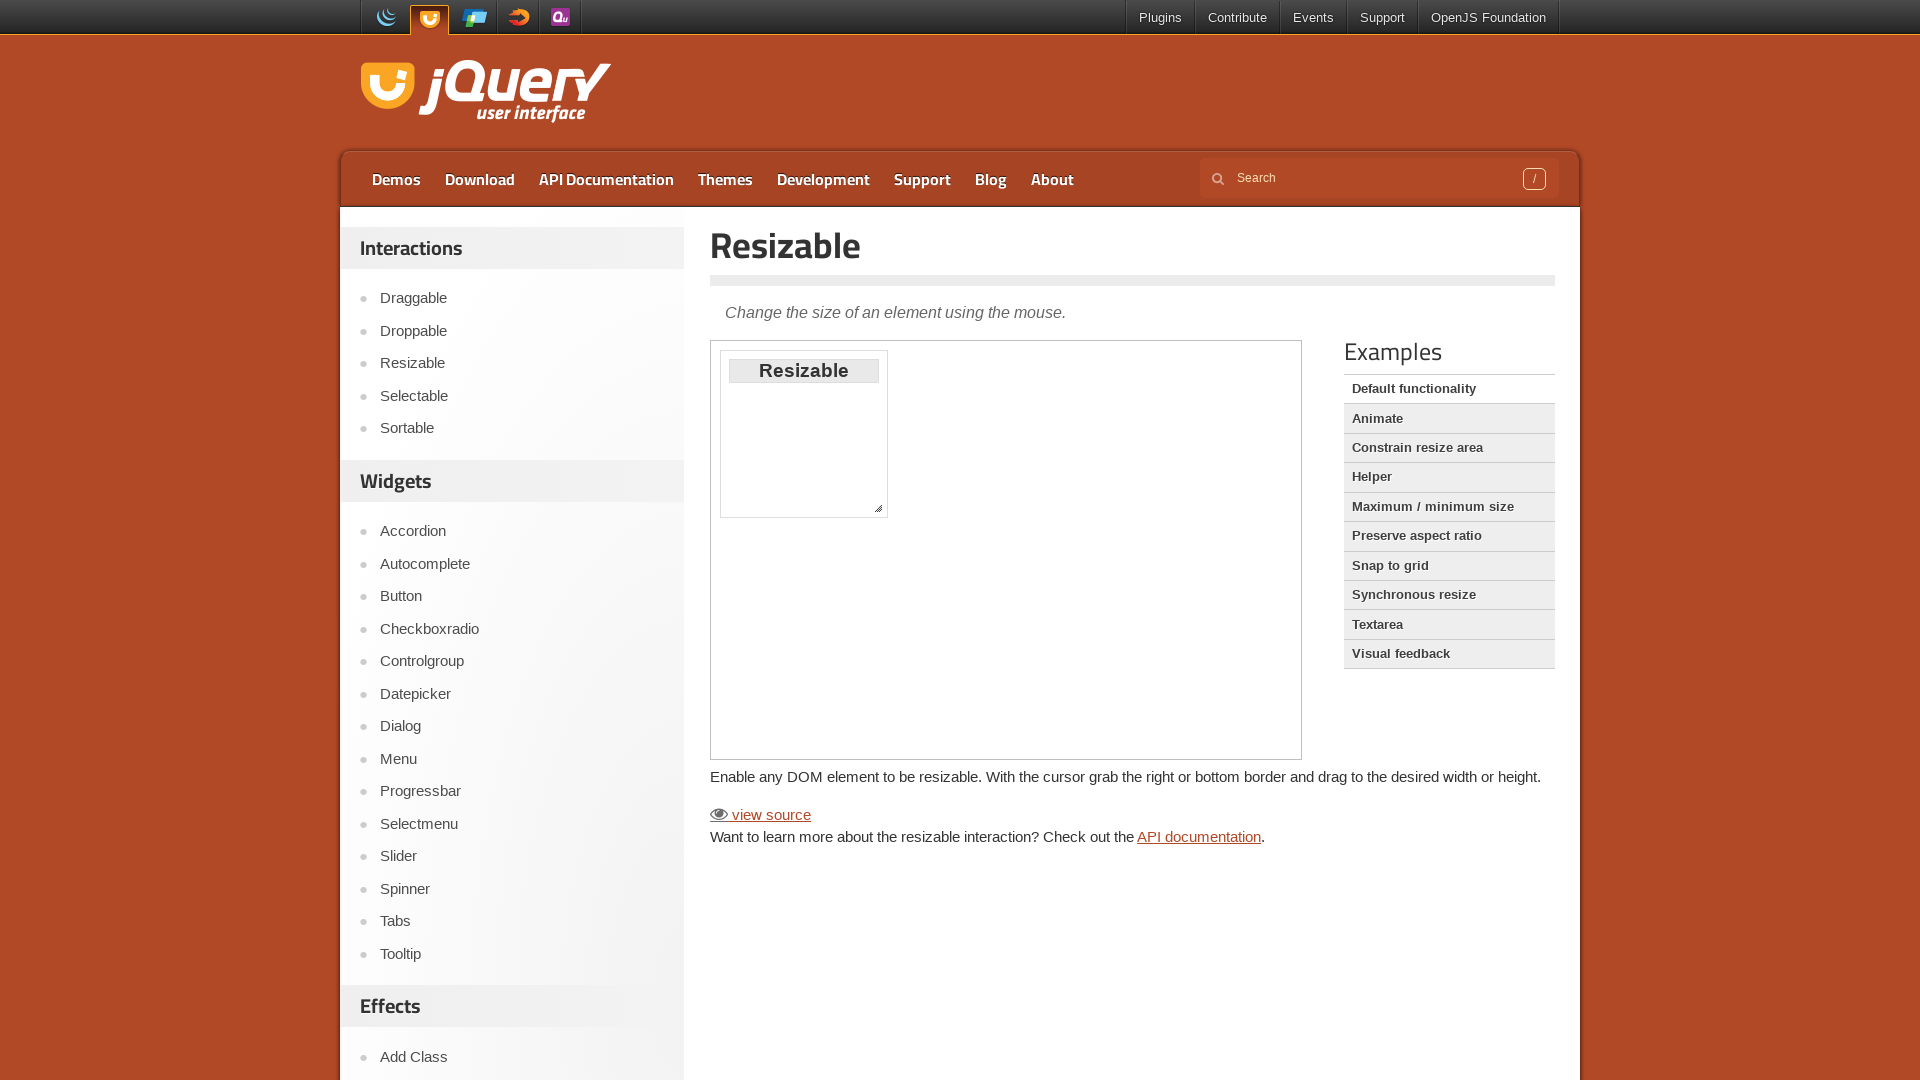

Pressed mouse button down on resize handle at (878, 508)
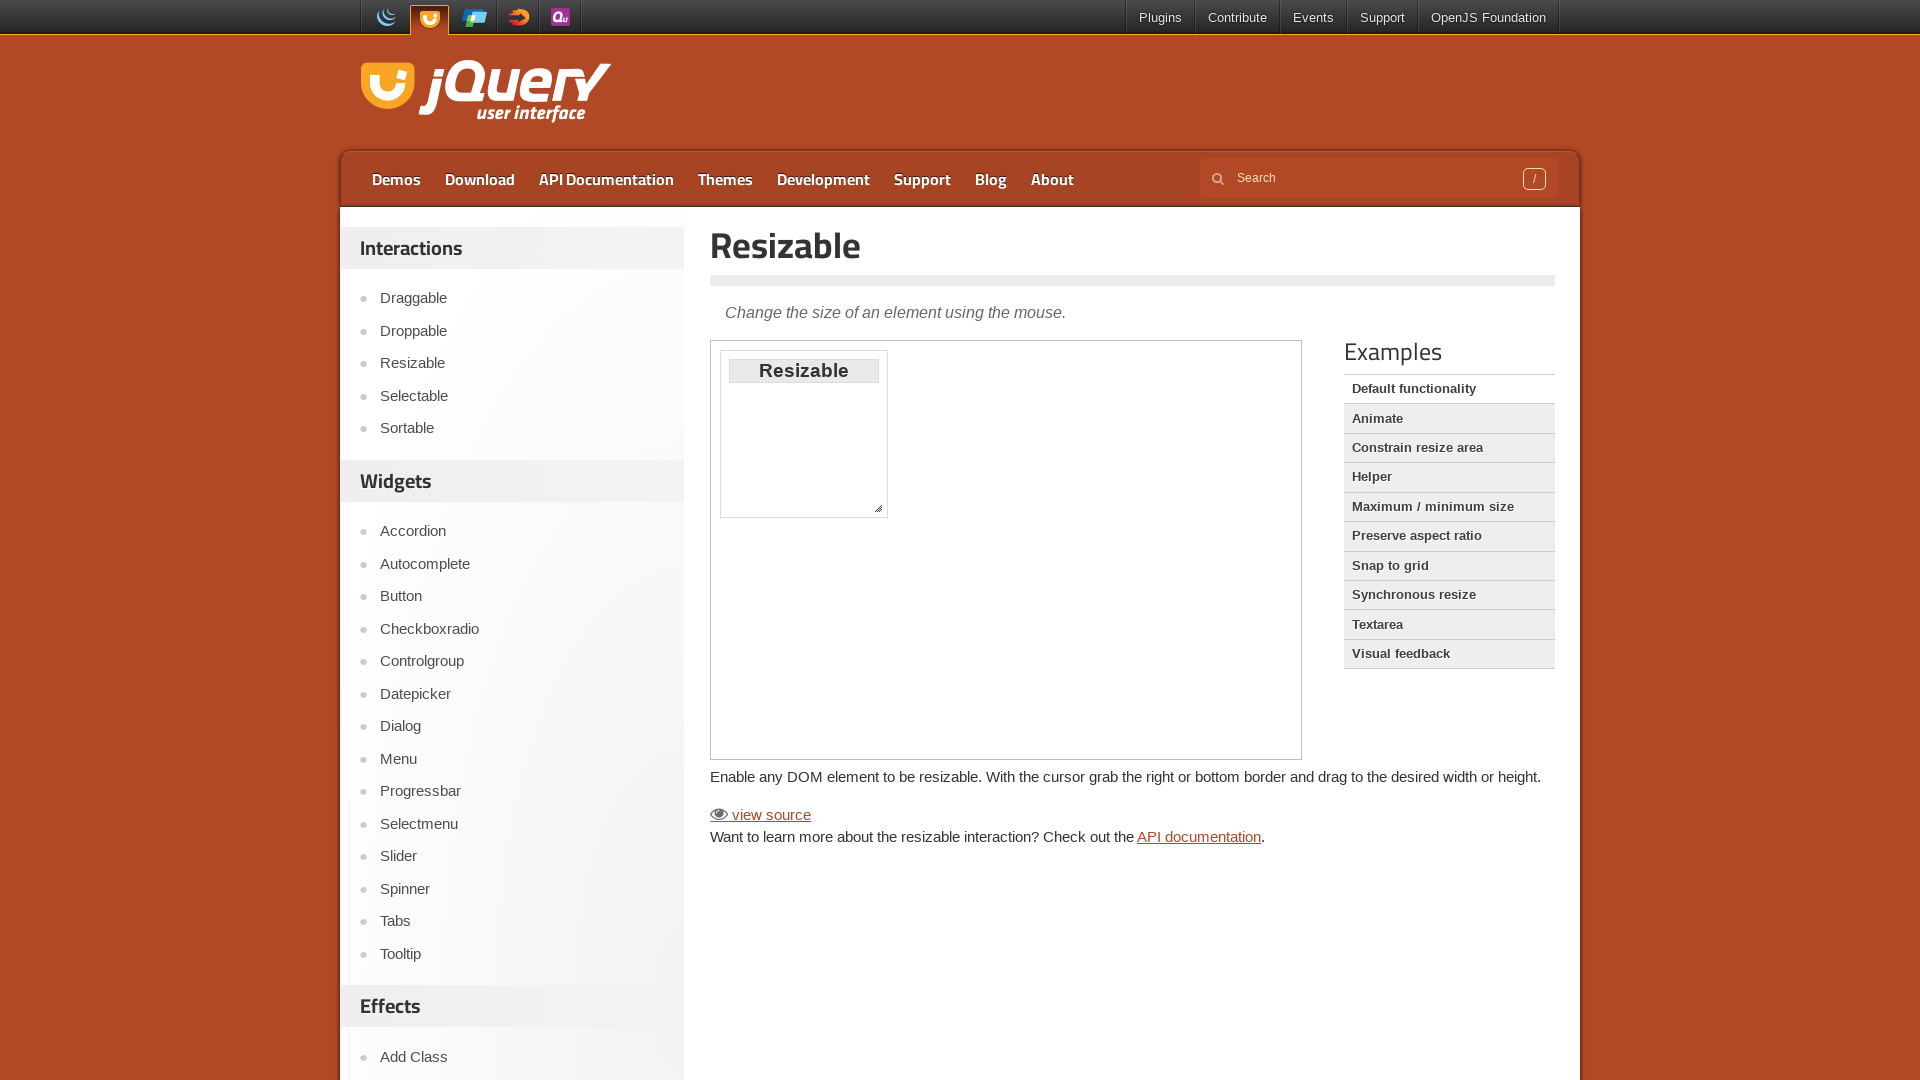

Dragged resize handle 200px horizontally and 50px vertically at (1078, 558)
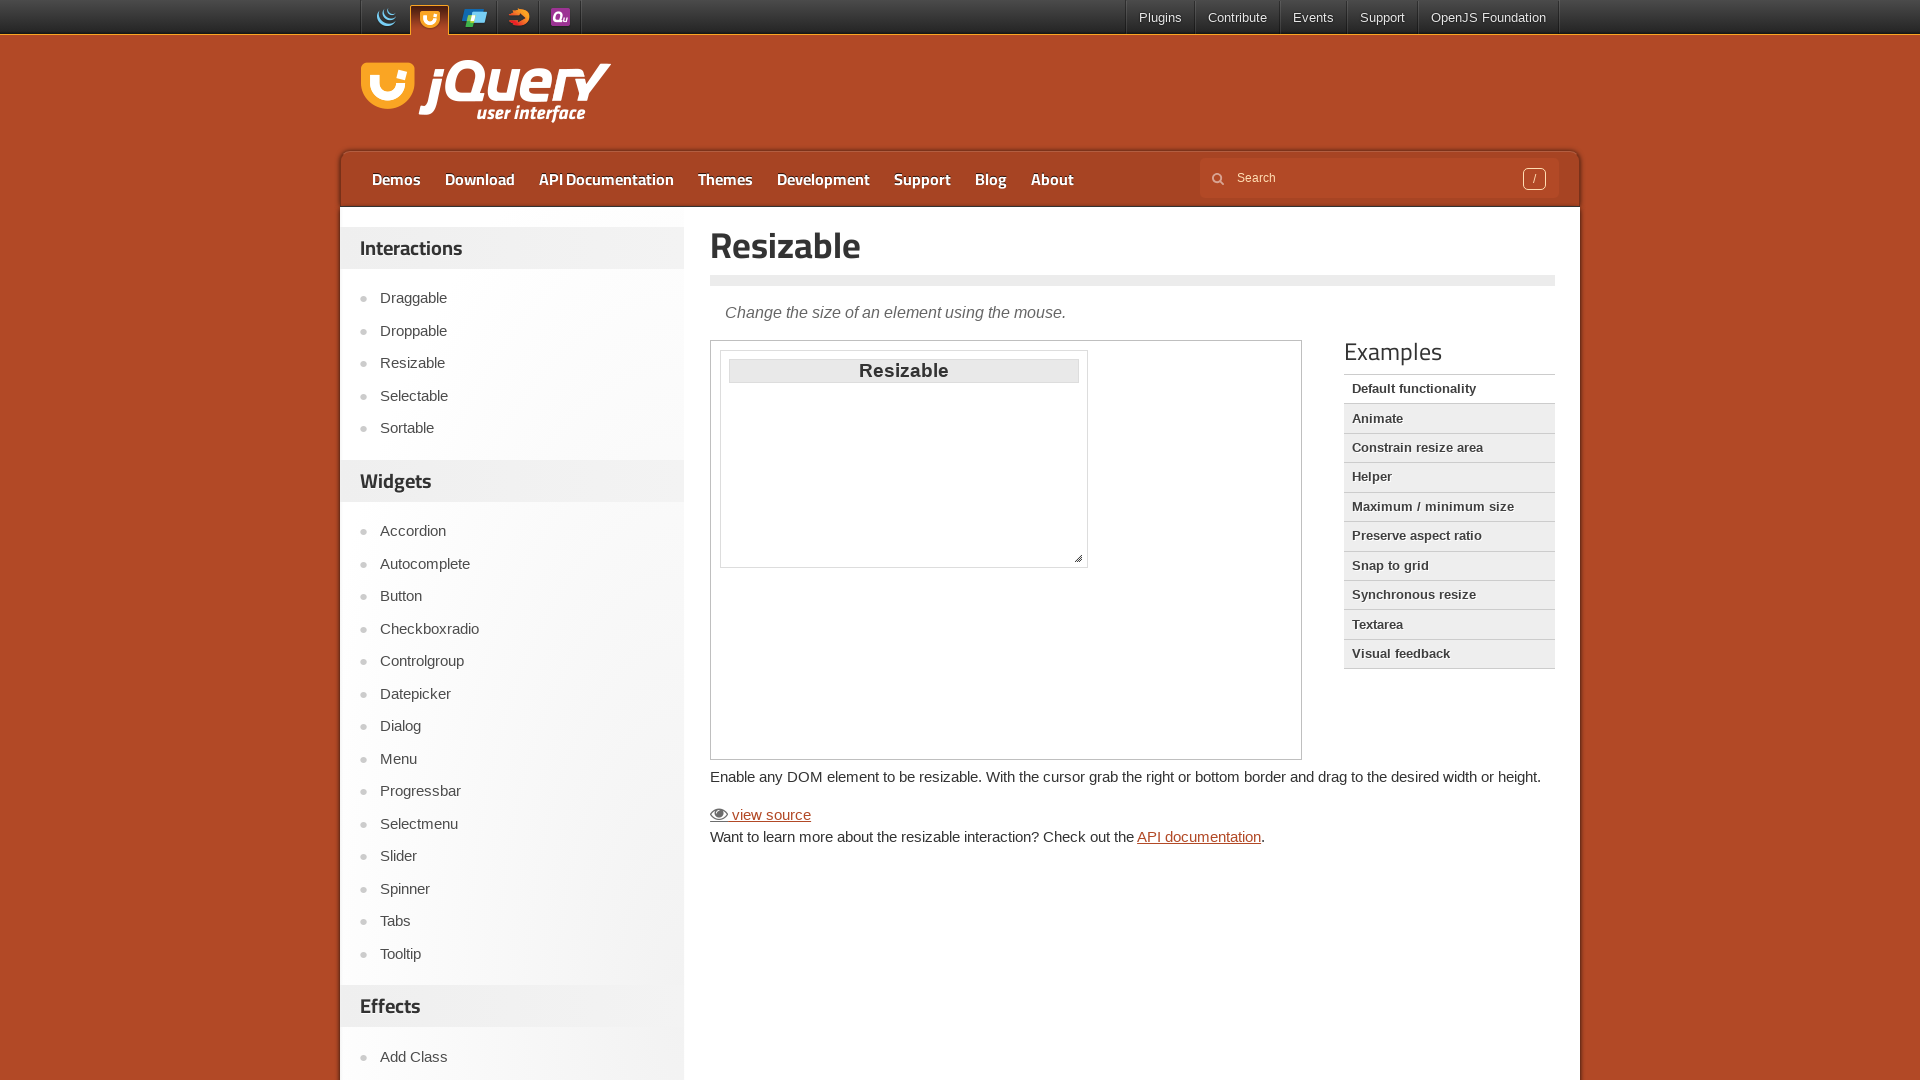

Released mouse button to complete resize at (1078, 558)
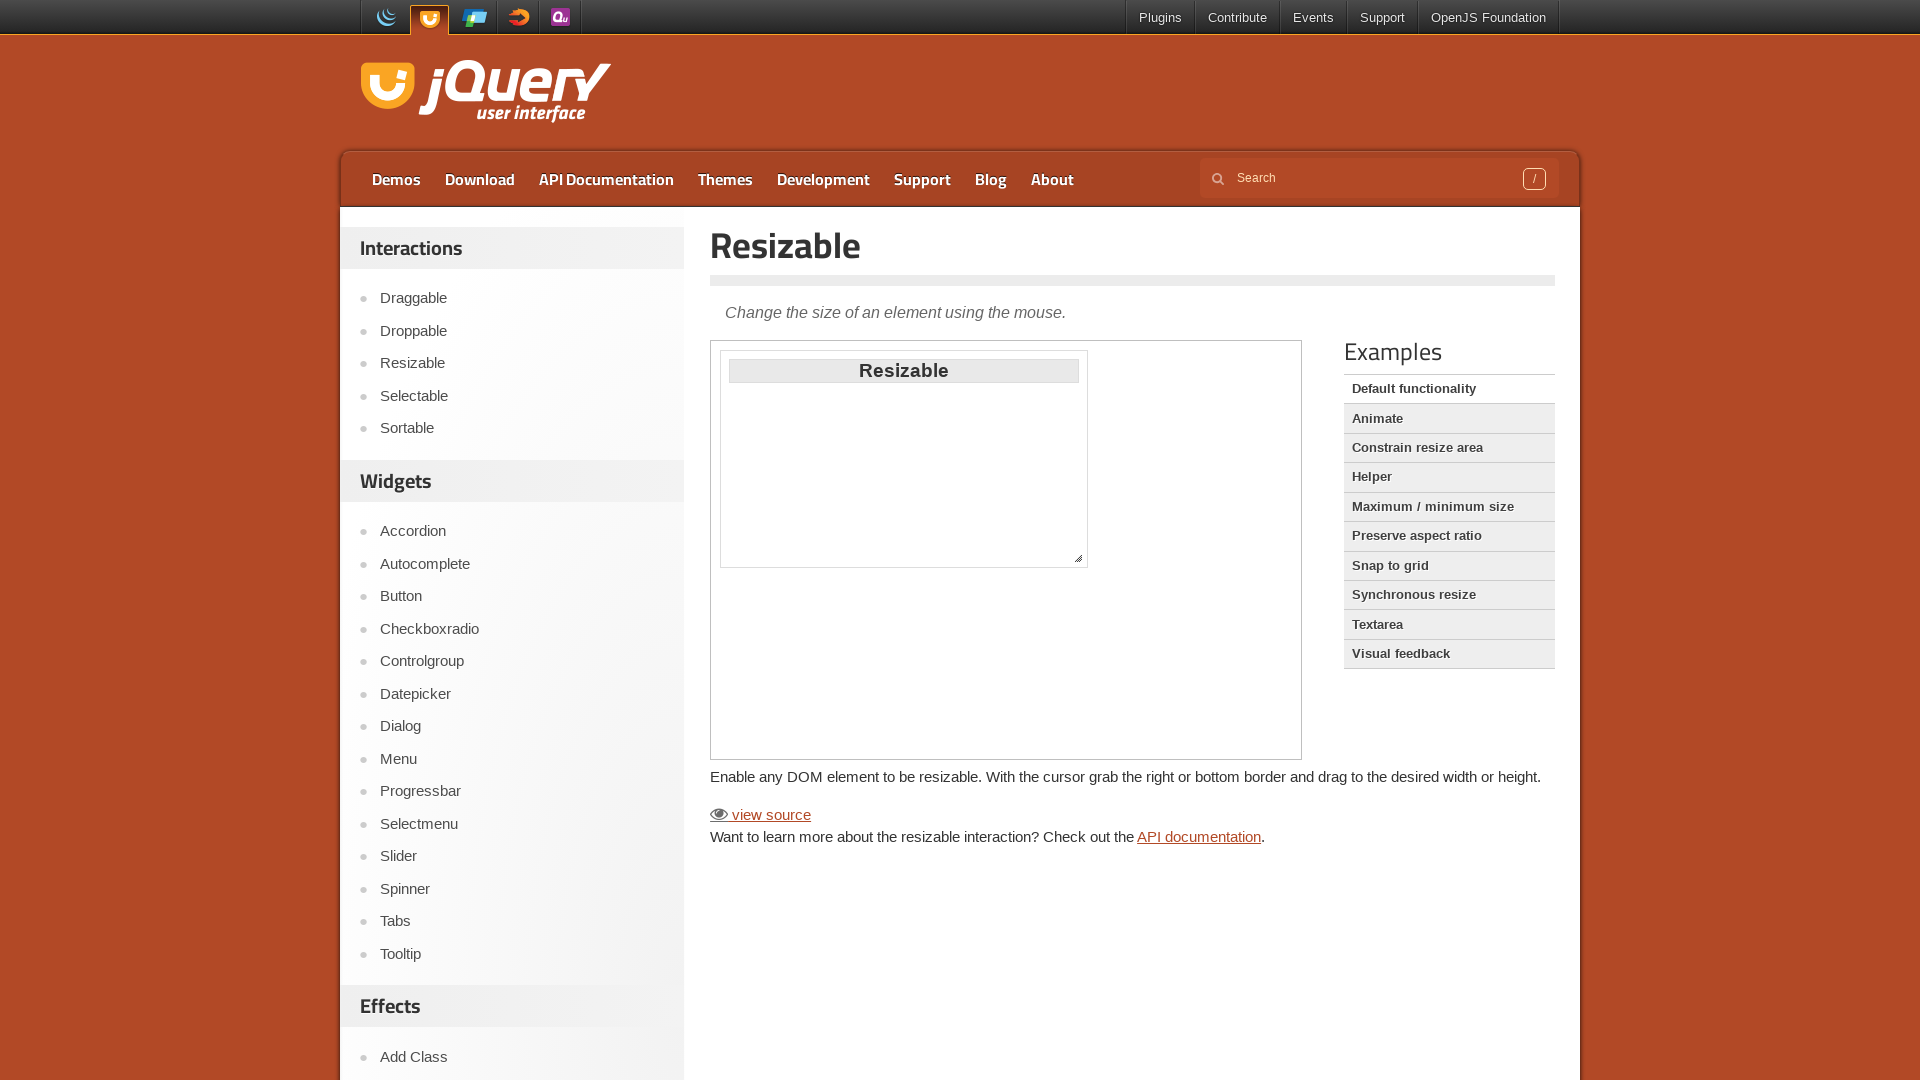

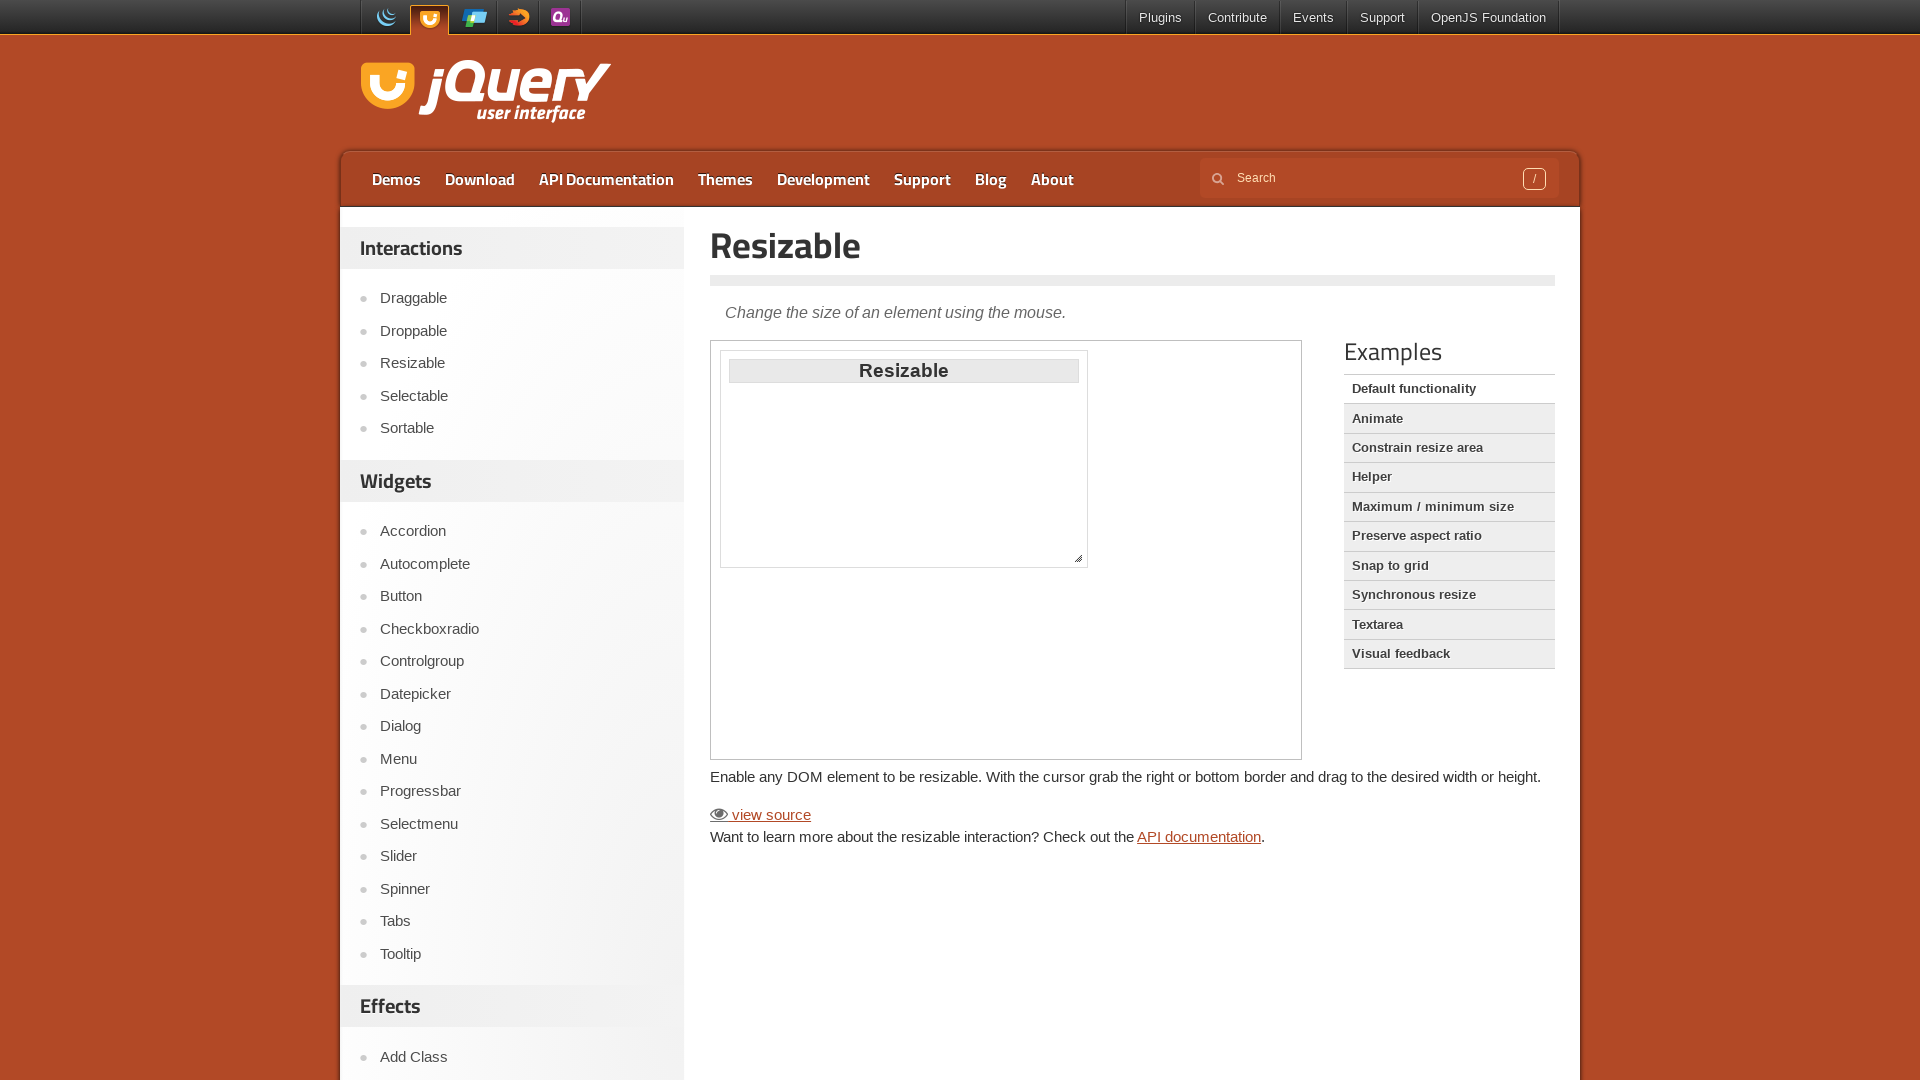